Tests registration form validation with invalid phone number formats - first too short, then invalid prefix

Starting URL: https://alada.vn/tai-khoan/dang-ky.html

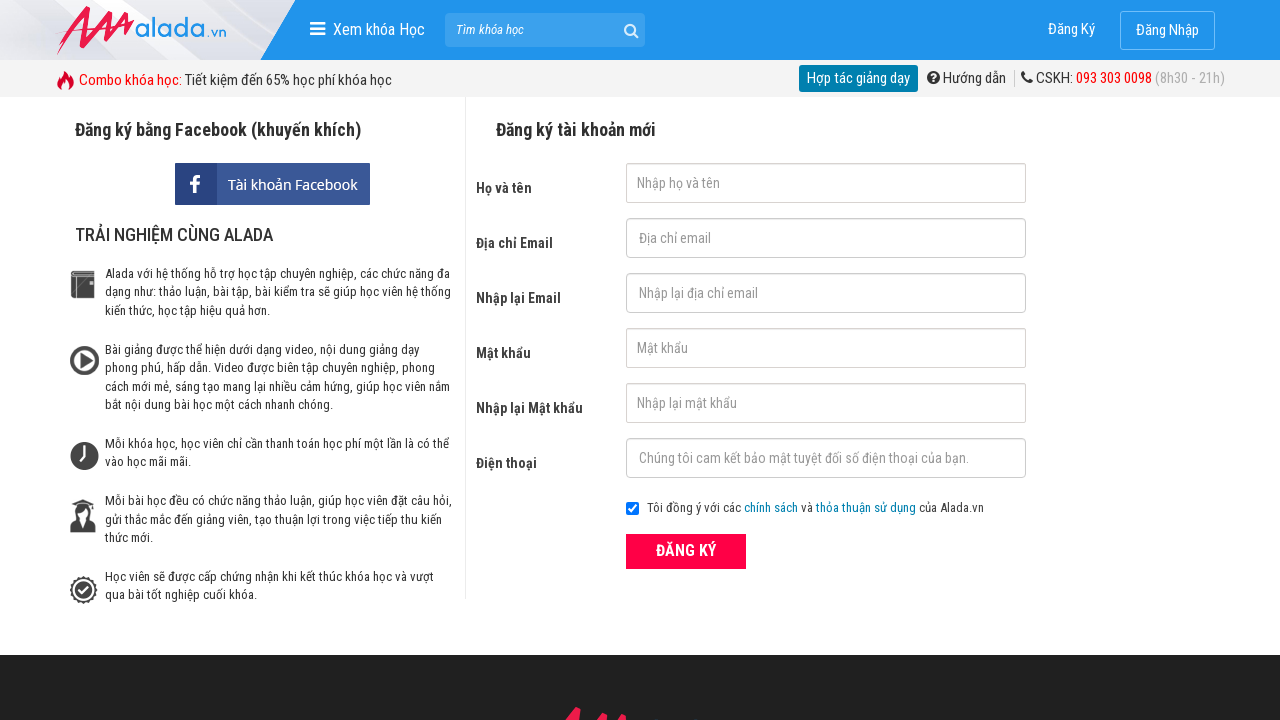

Filled first name field with 'Duyên Phạm' on #txtFirstname
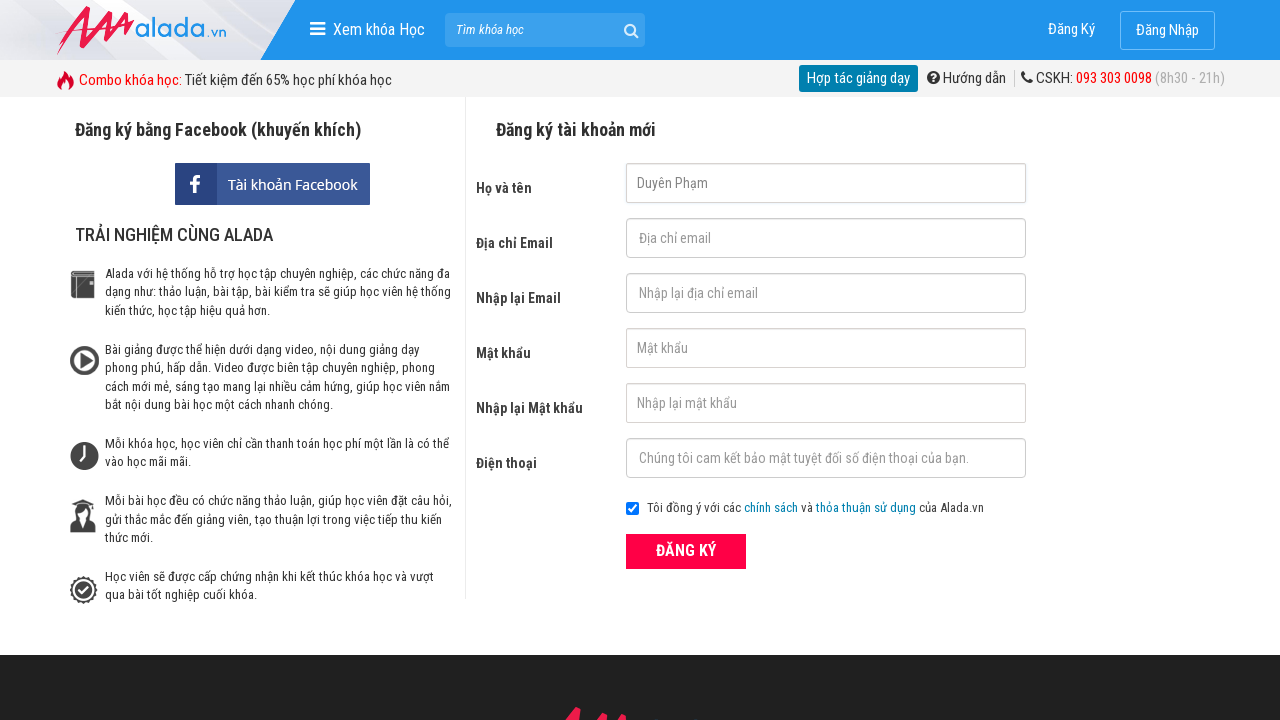

Filled email field with 'duyenpham@gmail.com' on #txtEmail
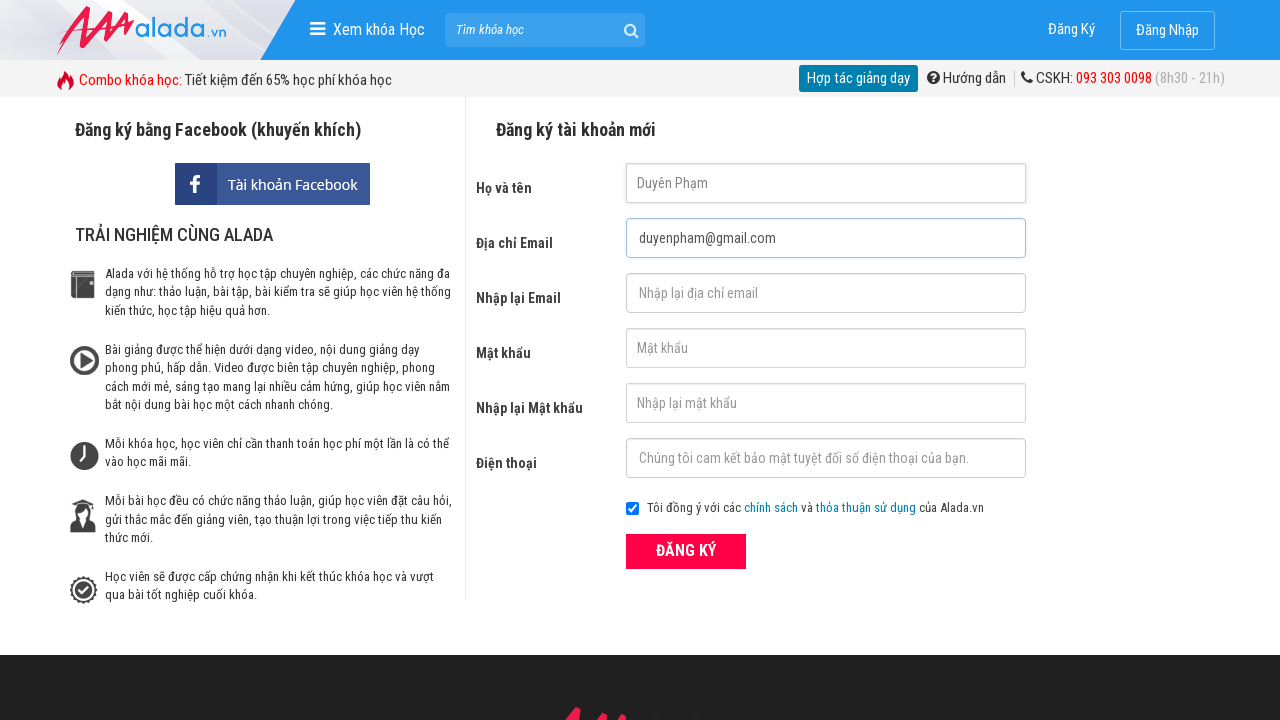

Filled confirm email field with 'duyenpham@gmail.com' on #txtCEmail
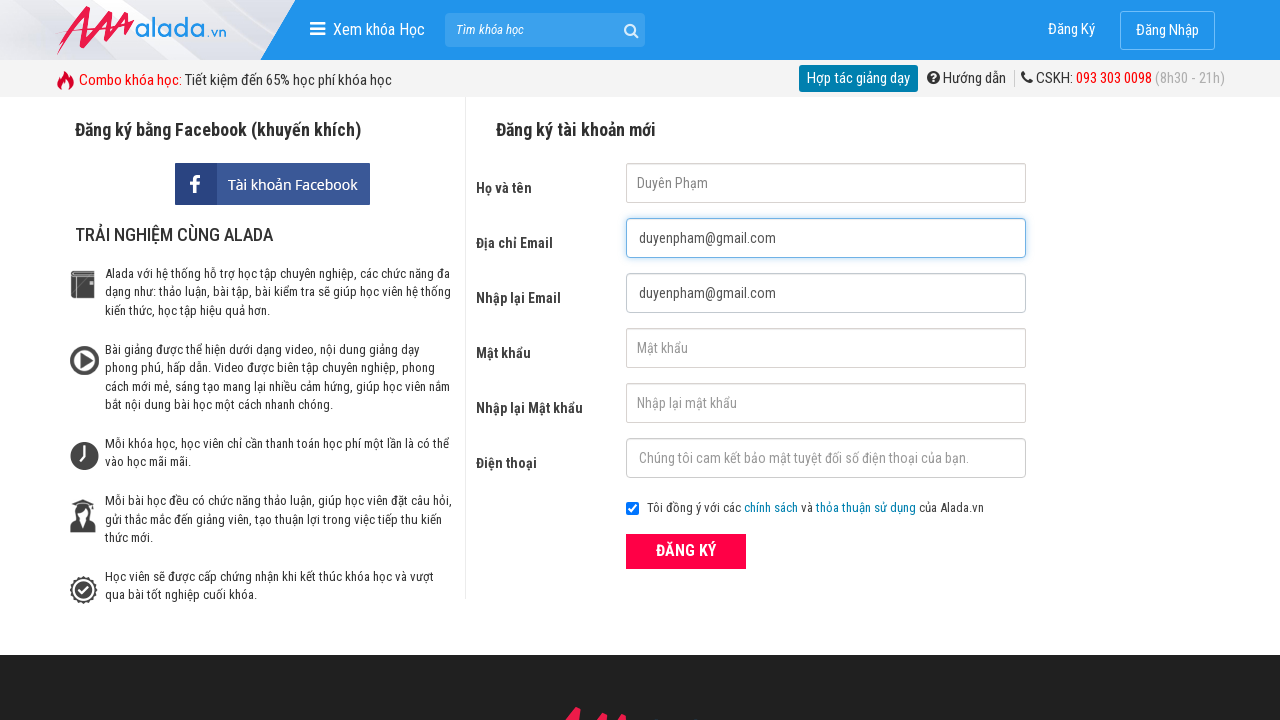

Filled password field with '123456' on #txtPassword
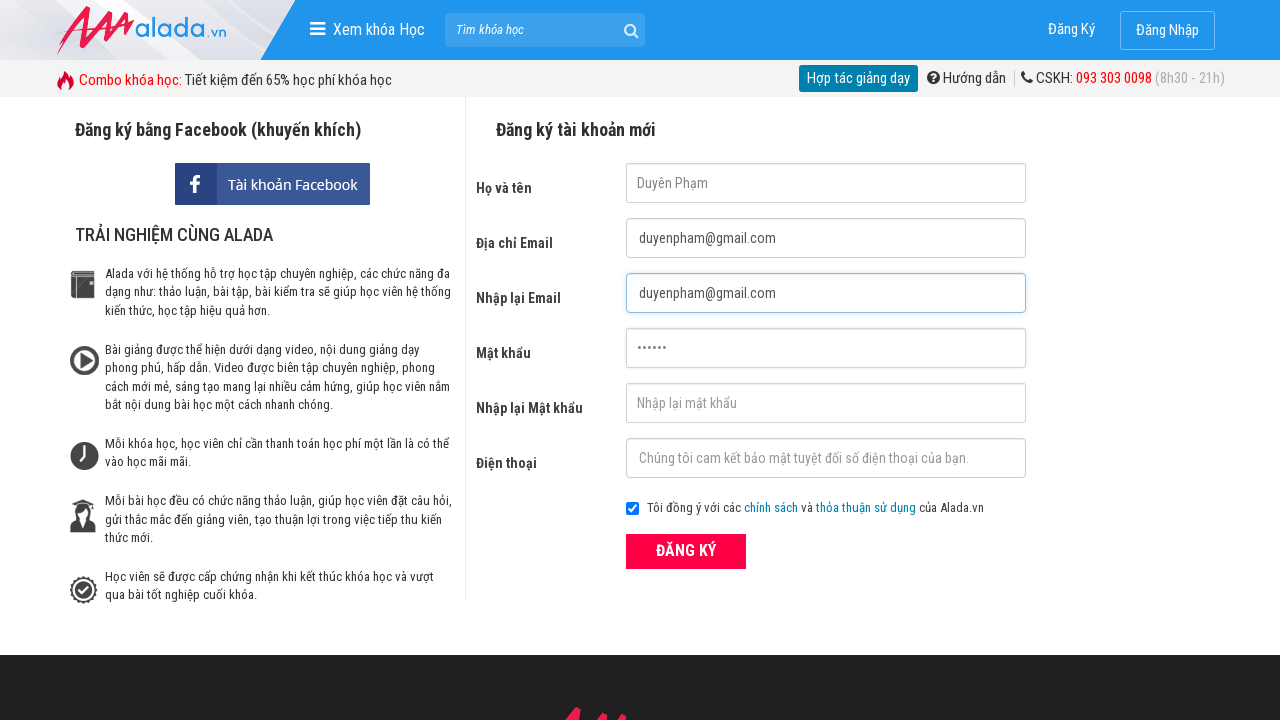

Filled confirm password field with '123456' on #txtCPassword
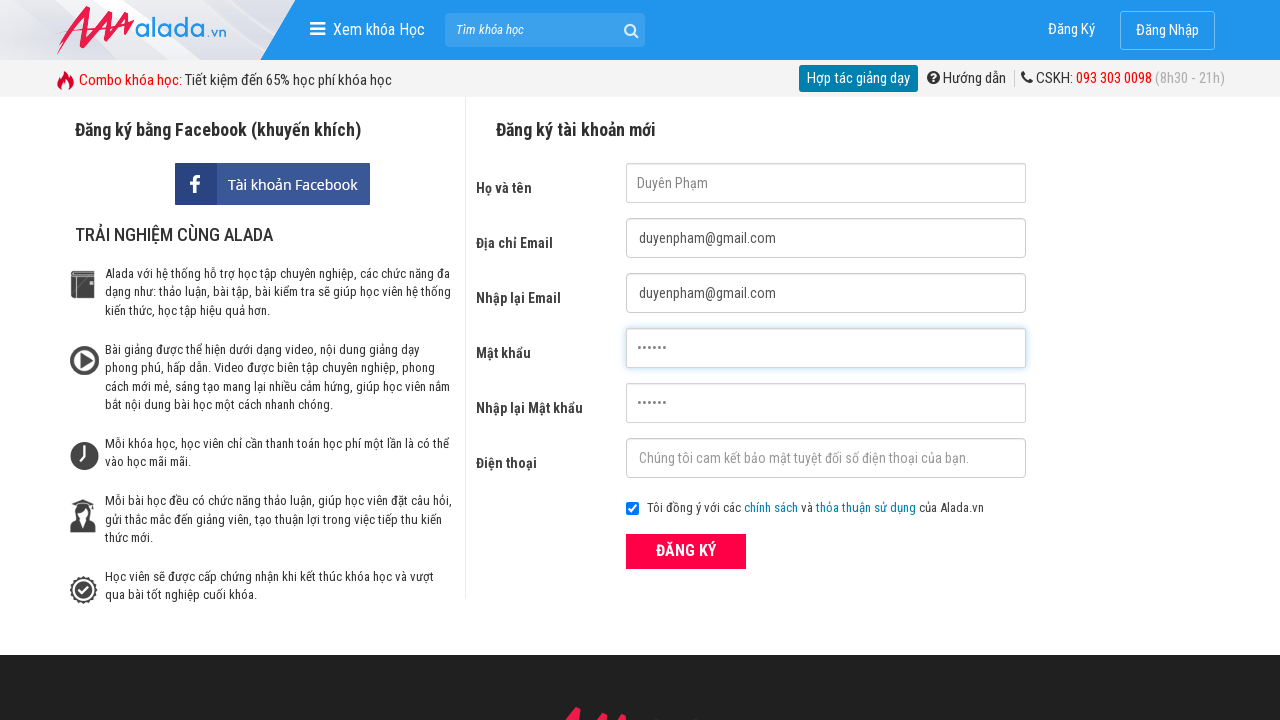

Filled phone field with too-short number '090776166' (9 digits) on #txtPhone
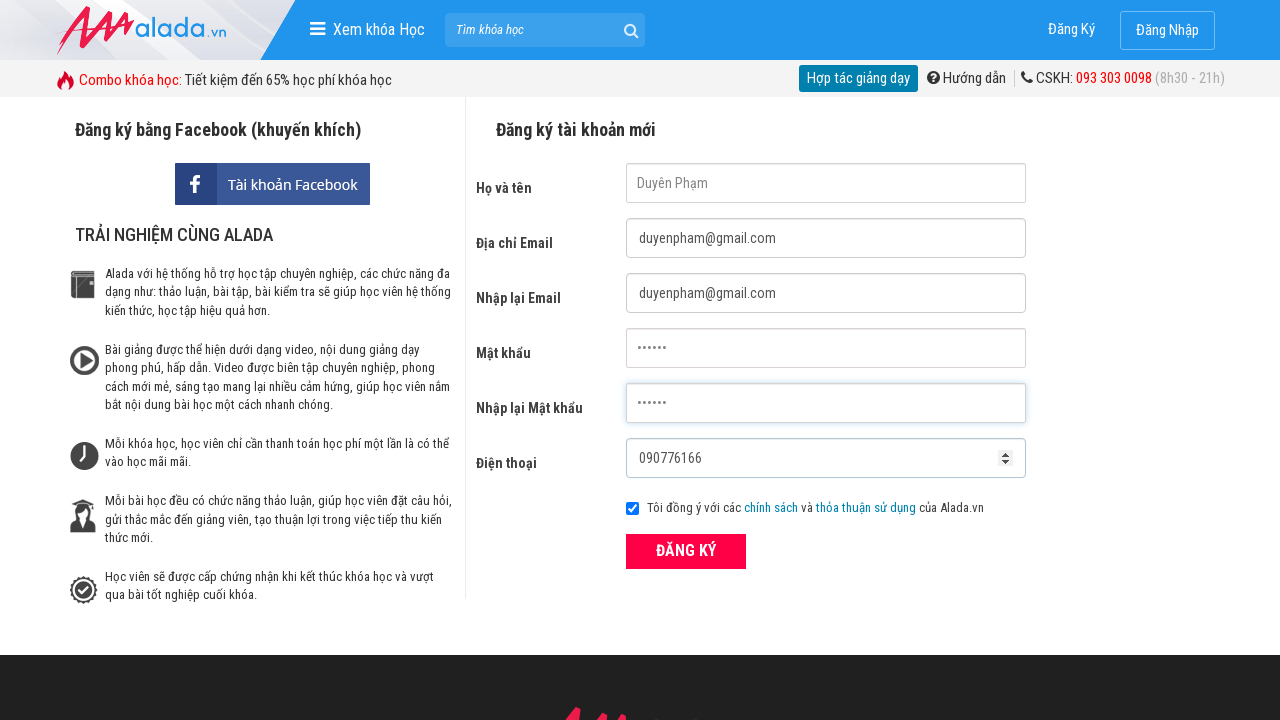

Clicked register button to submit form with short phone number at (686, 551) on button[type='submit']
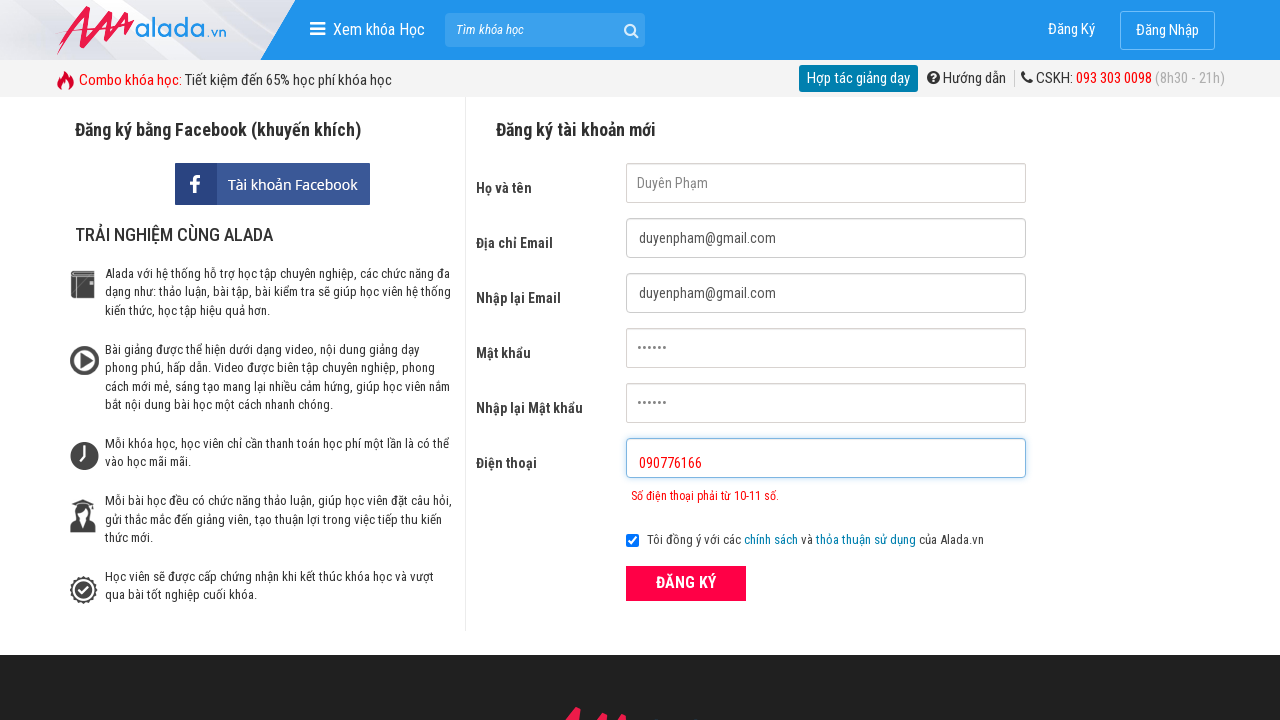

Phone error message appeared validating short phone number
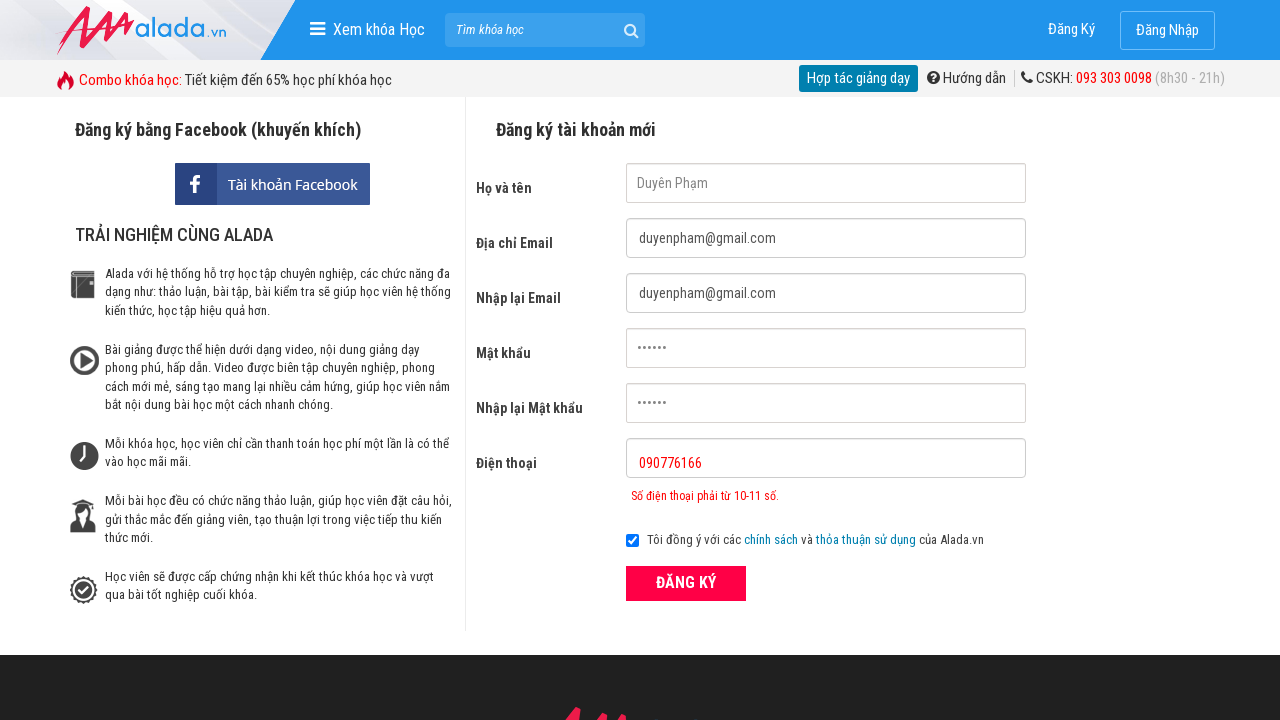

Cleared phone field on #txtPhone
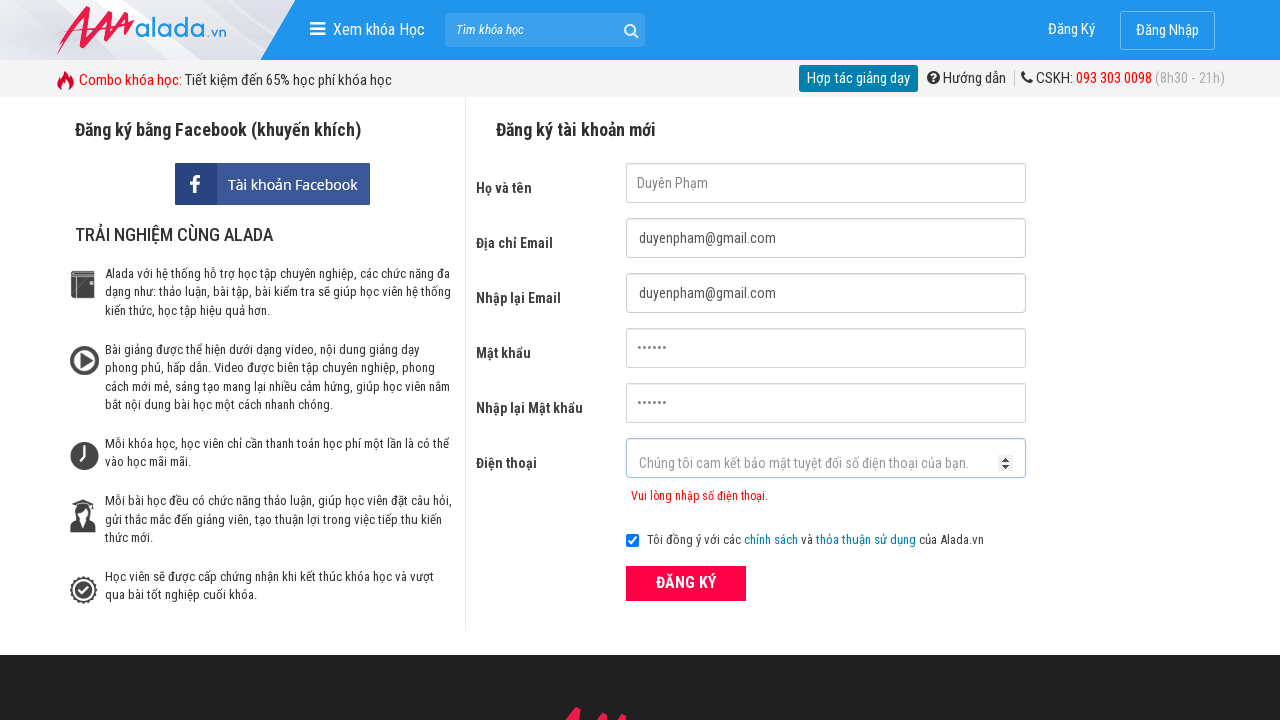

Filled phone field with invalid prefix '123456' on #txtPhone
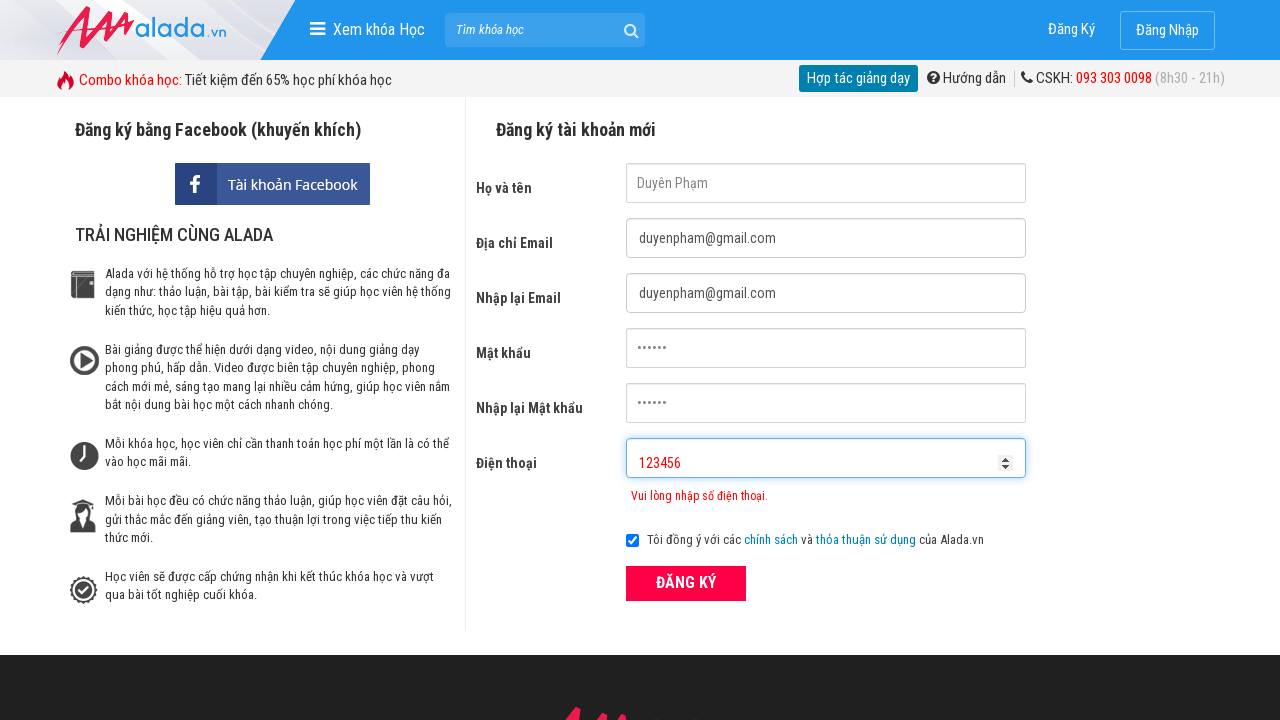

Clicked register button to submit form with invalid phone prefix at (686, 583) on button[type='submit']
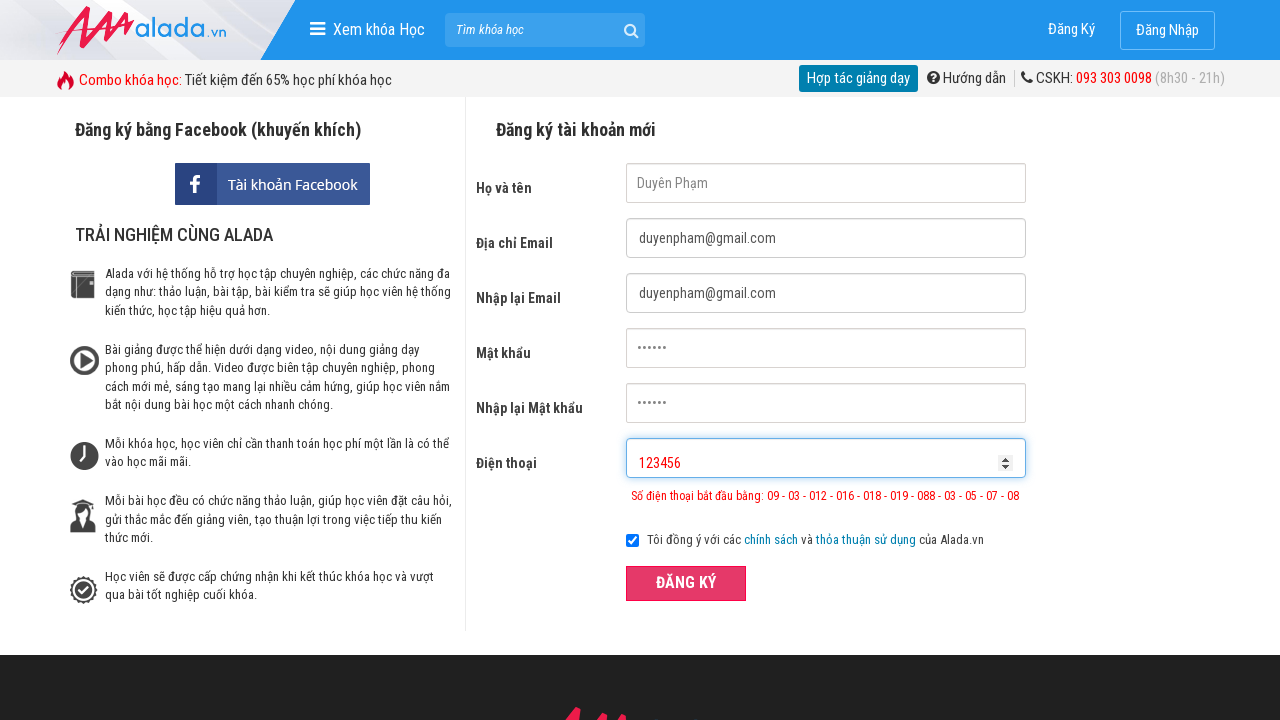

Phone error message appeared validating invalid phone prefix
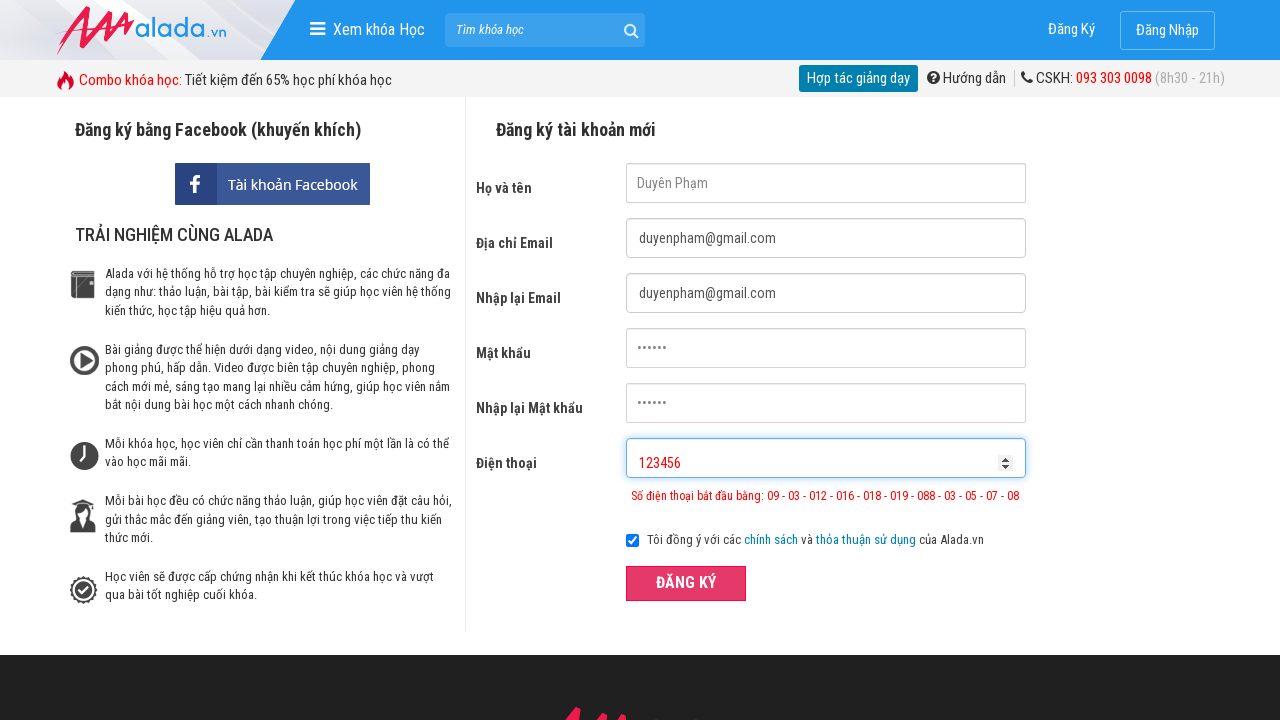

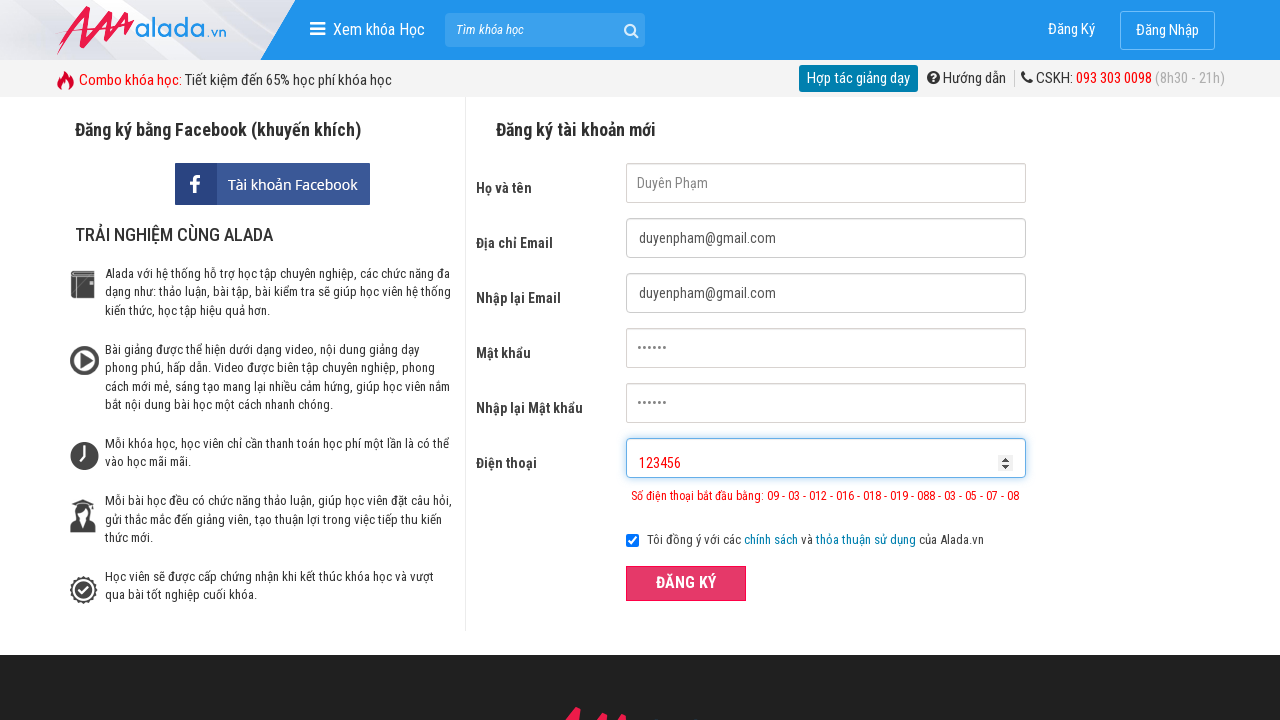